Tests search functionality on Hacker News clone by searching for "playwright" and verifying results are displayed

Starting URL: https://hackernews-seven.vercel.app

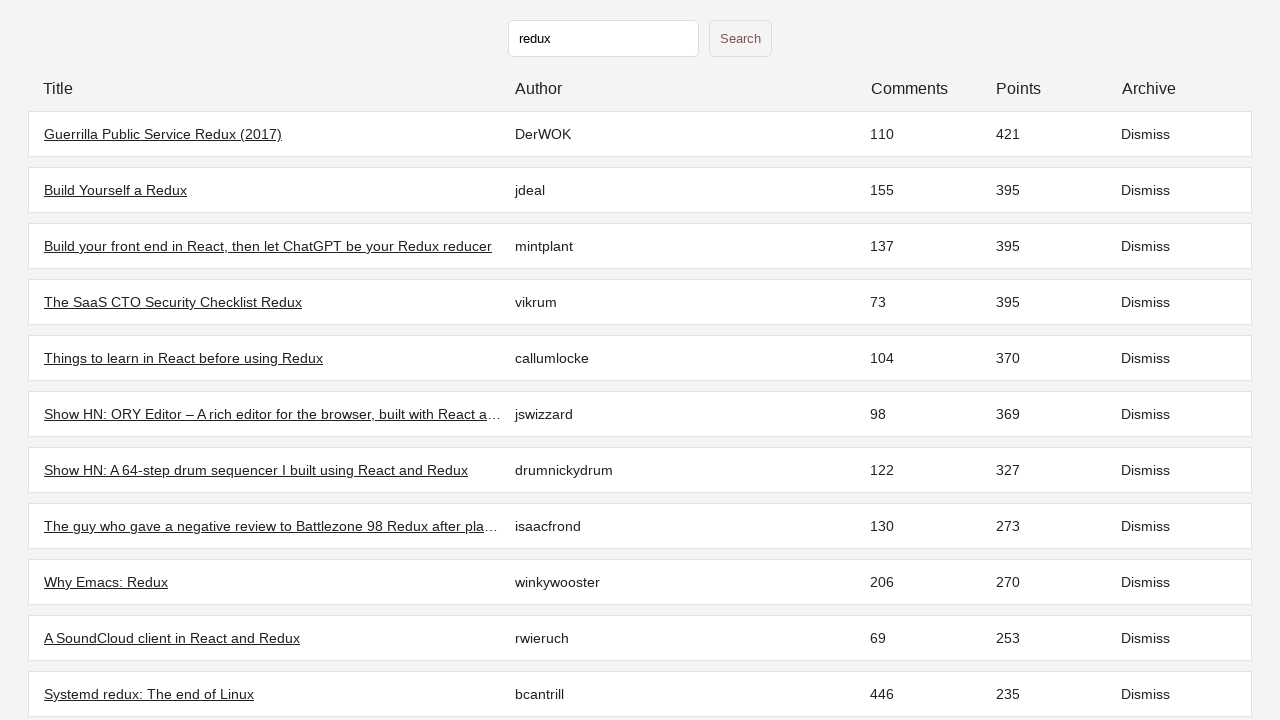

Initial stories loaded on Hacker News clone
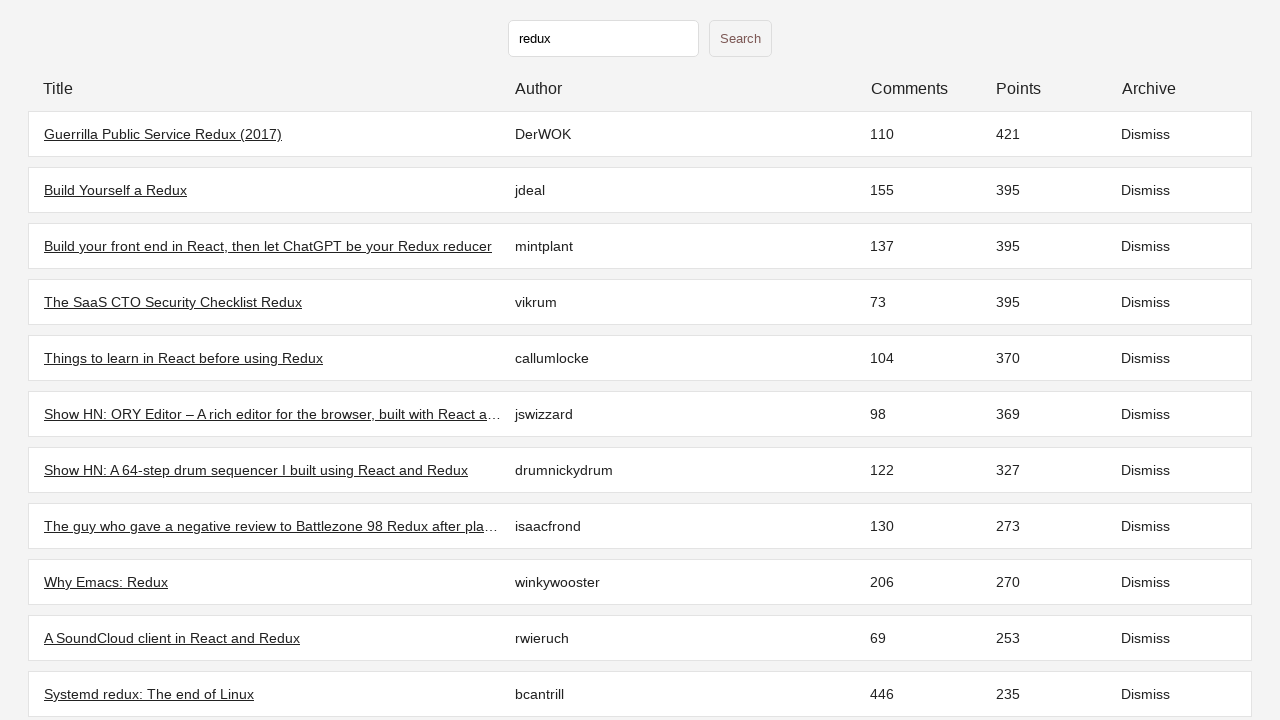

Filled search field with 'playwright' on input[type="text"]
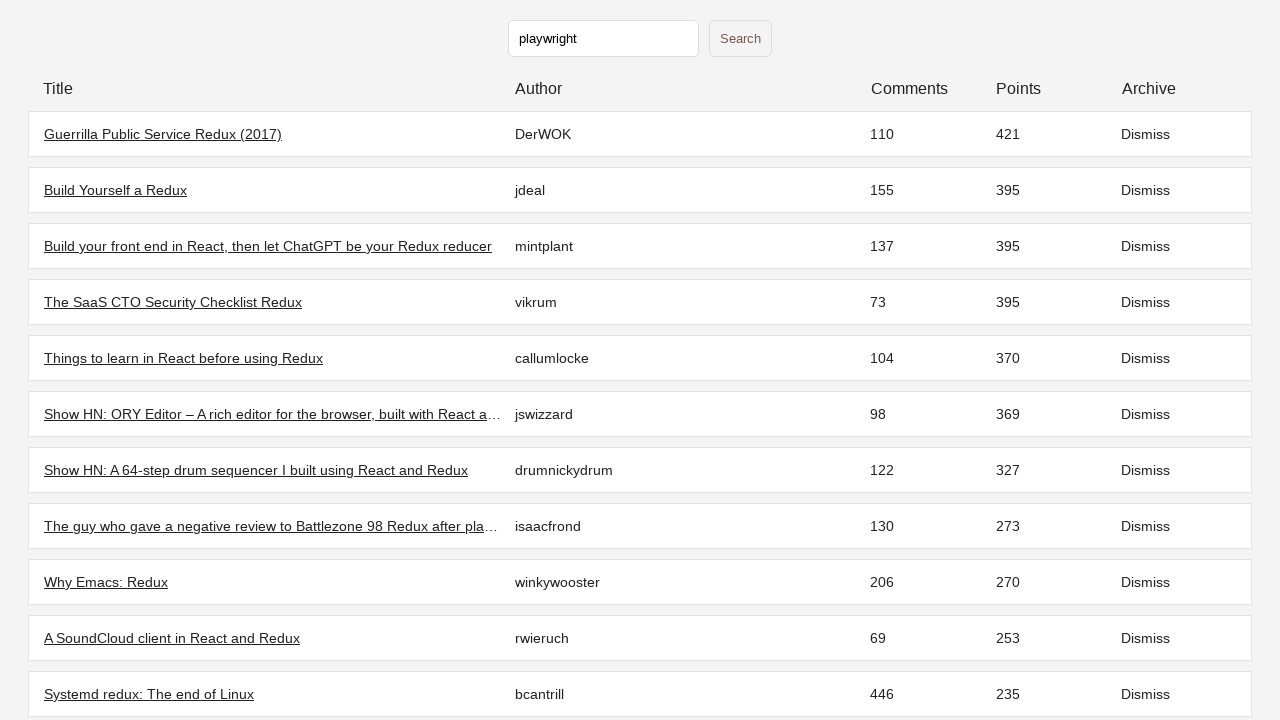

Pressed Enter to submit search for 'playwright' on input[type="text"]
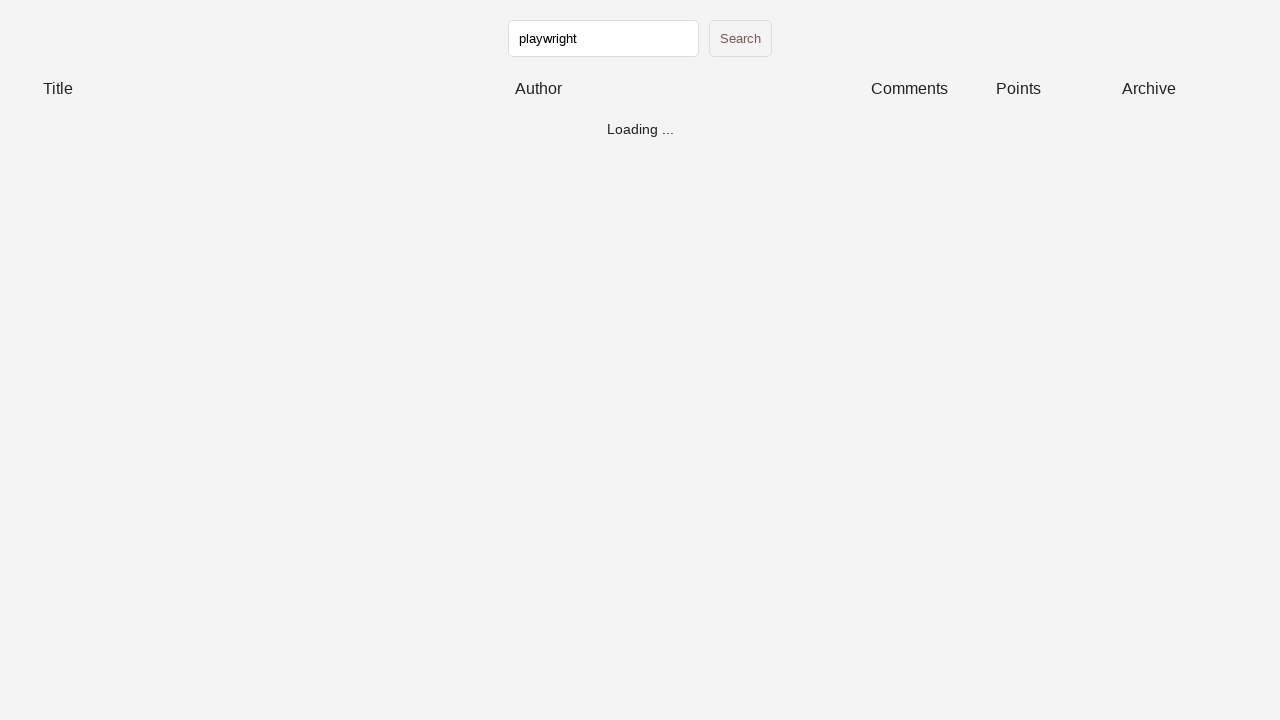

Search results loaded after searching for 'playwright'
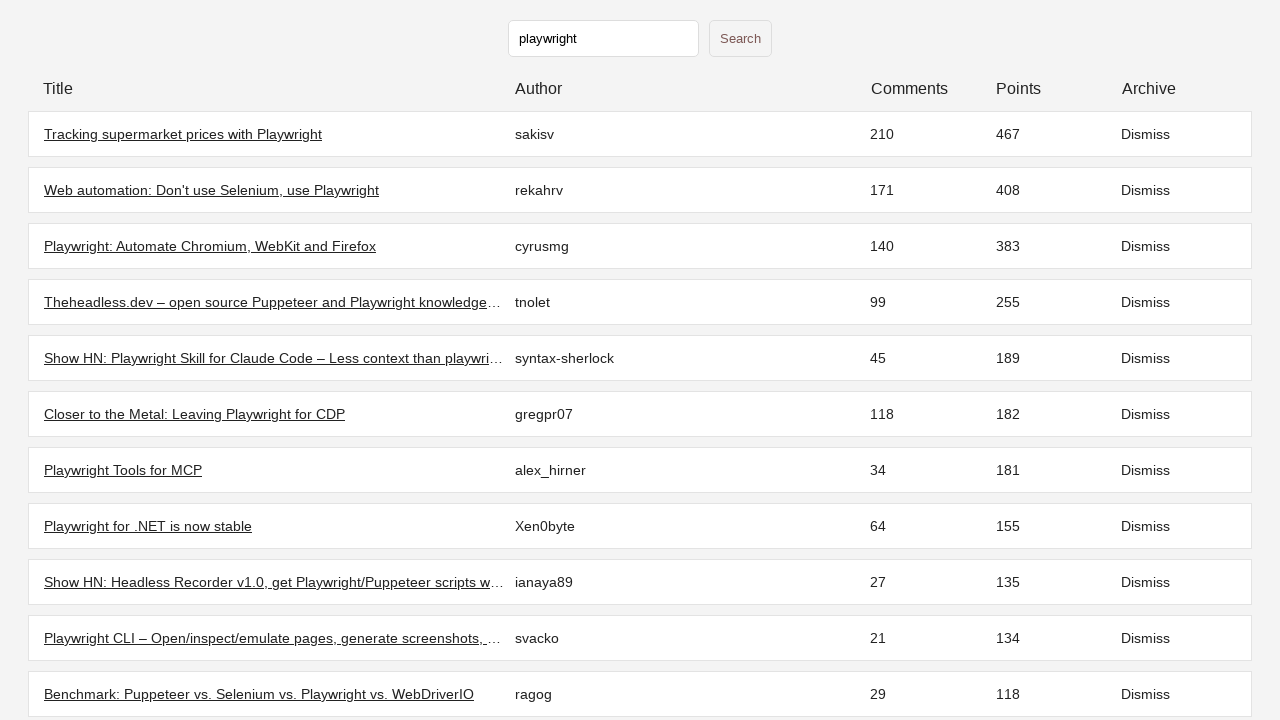

Verified that at least one search result is displayed
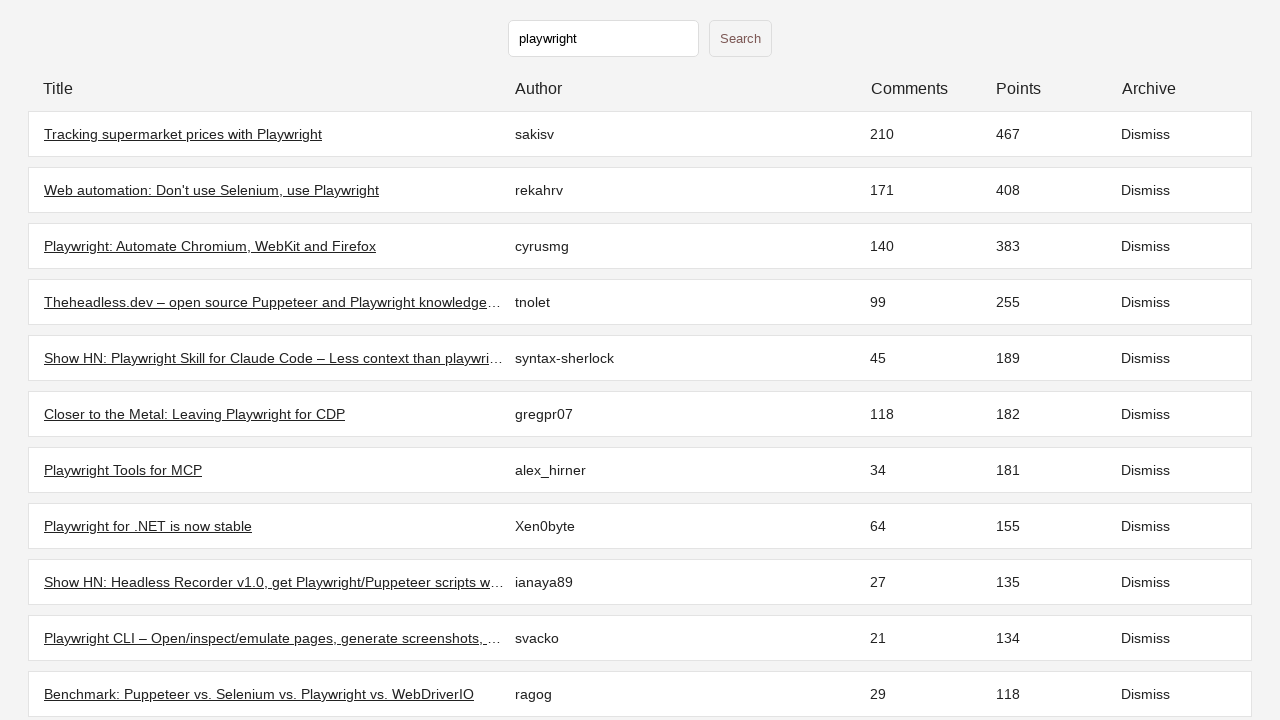

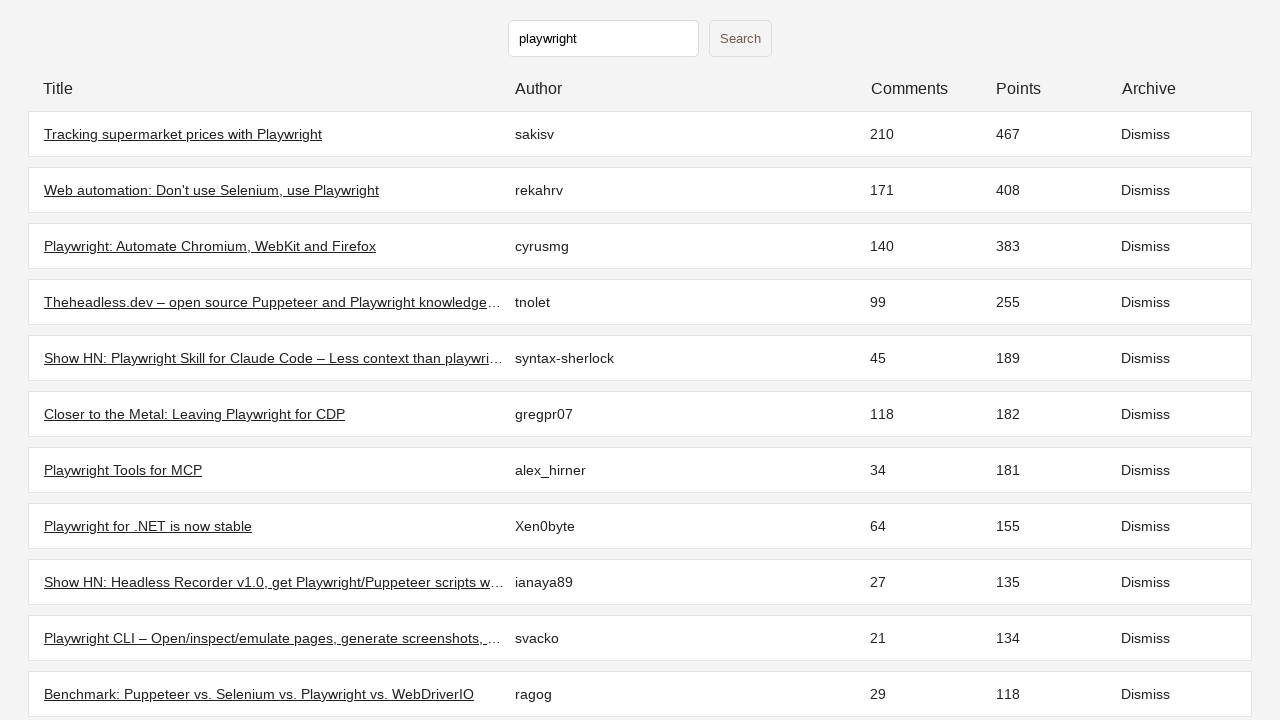